Tests dropdown selection functionality by selecting different options multiple times

Starting URL: http://the-internet.herokuapp.com/dropdown

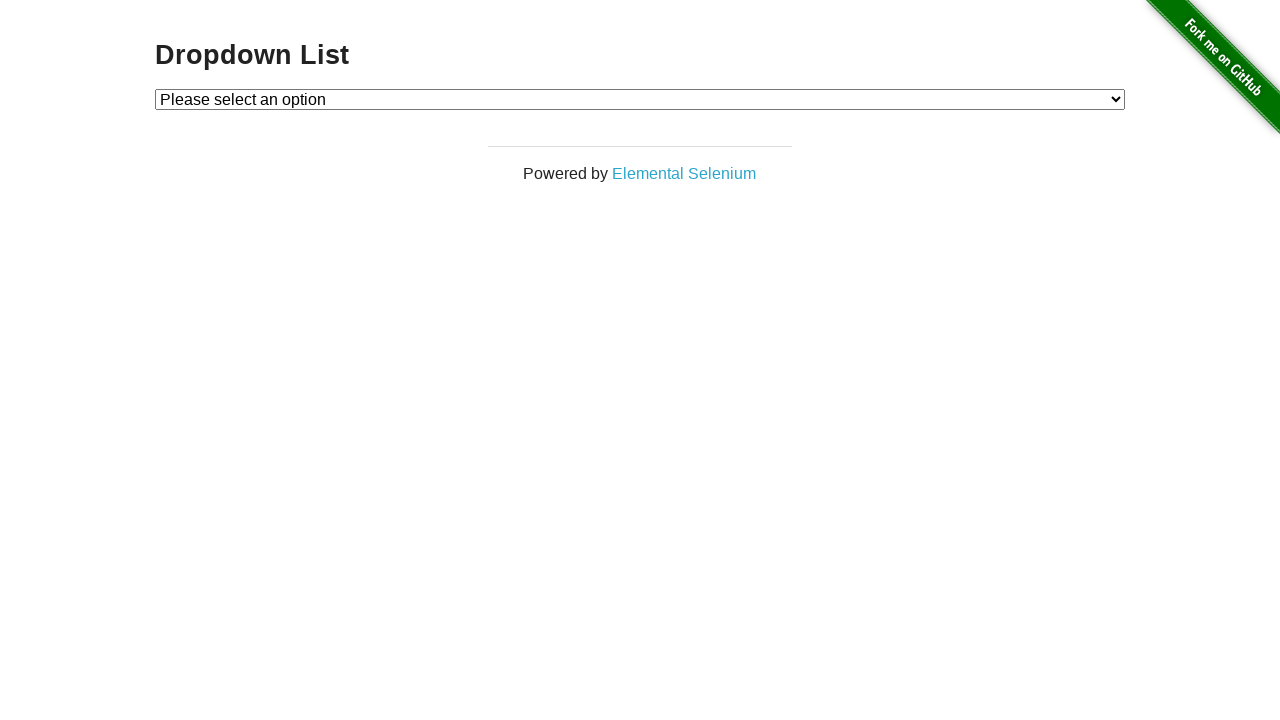

Selected Option 1 from dropdown on select#dropdown
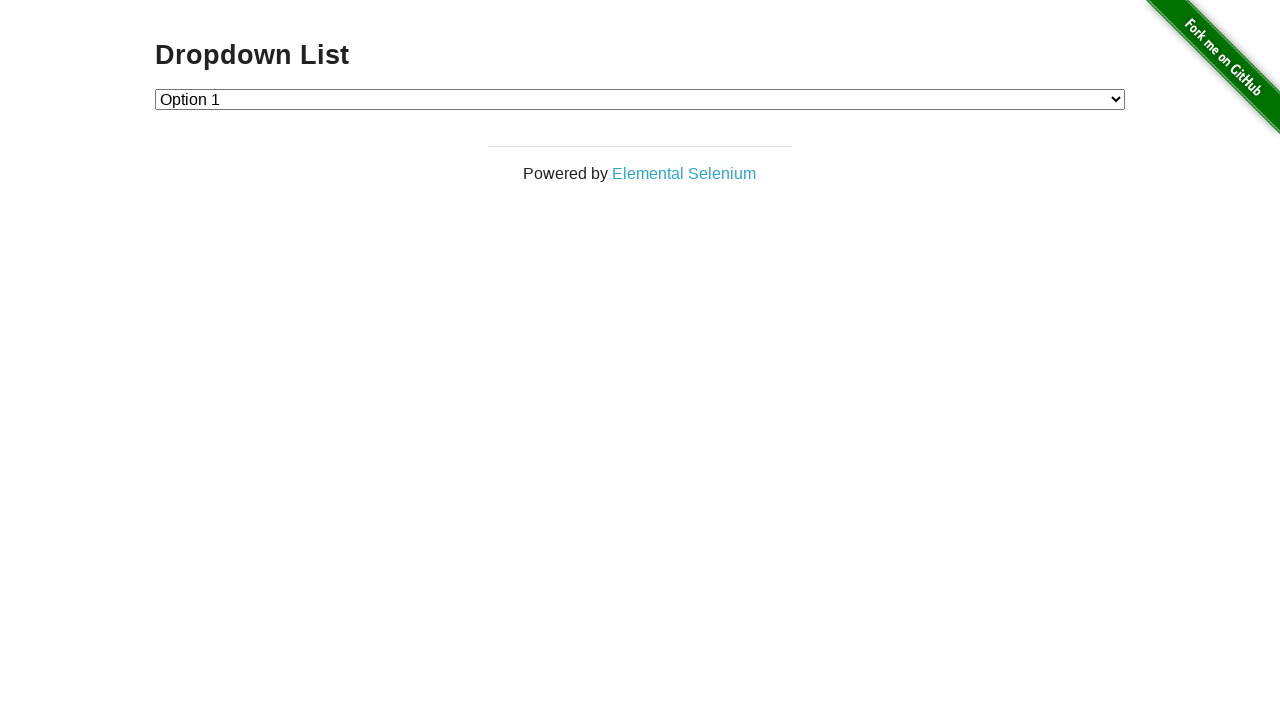

Selected Option 1 from dropdown again on select#dropdown
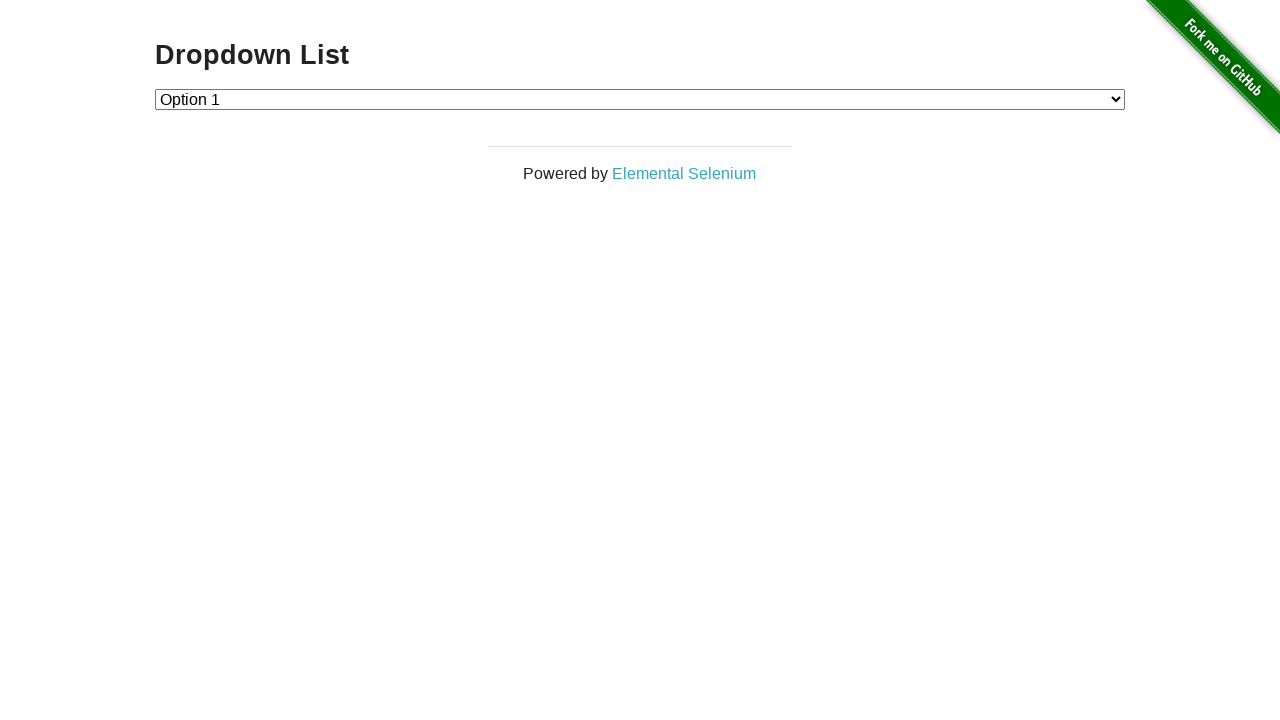

Selected Option 2 from dropdown on select#dropdown
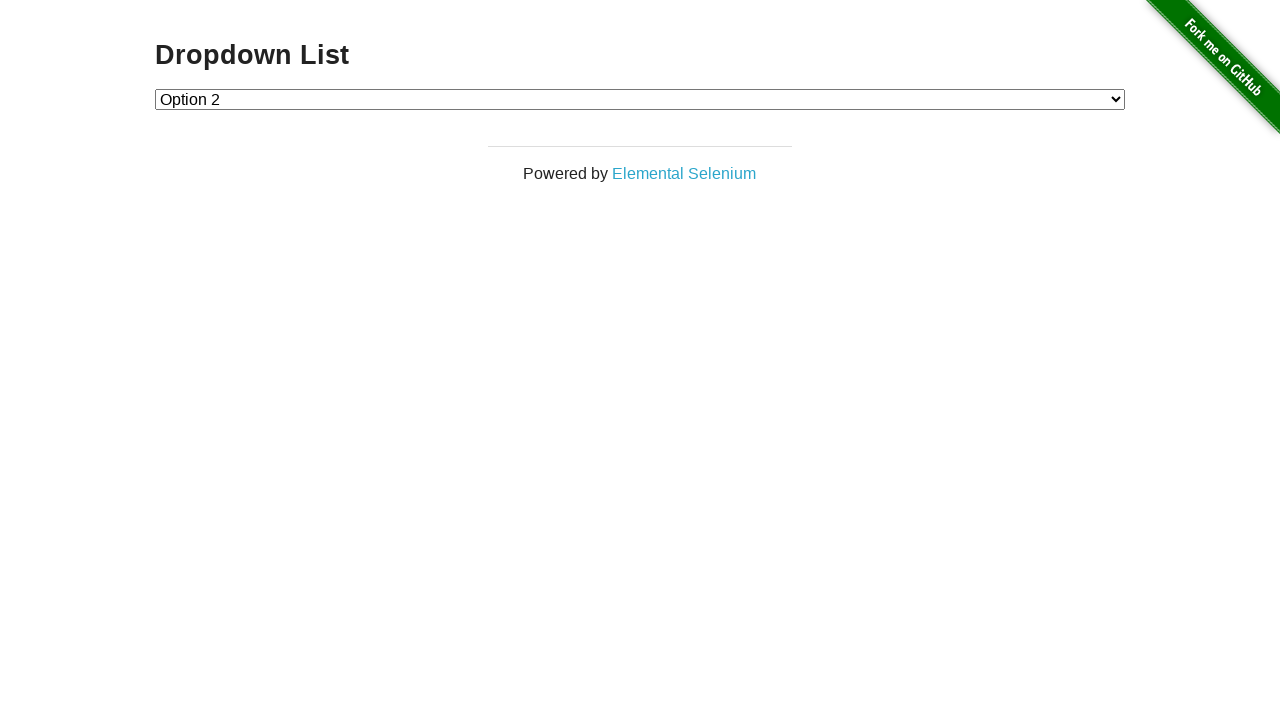

Selected Option 2 from dropdown again on select#dropdown
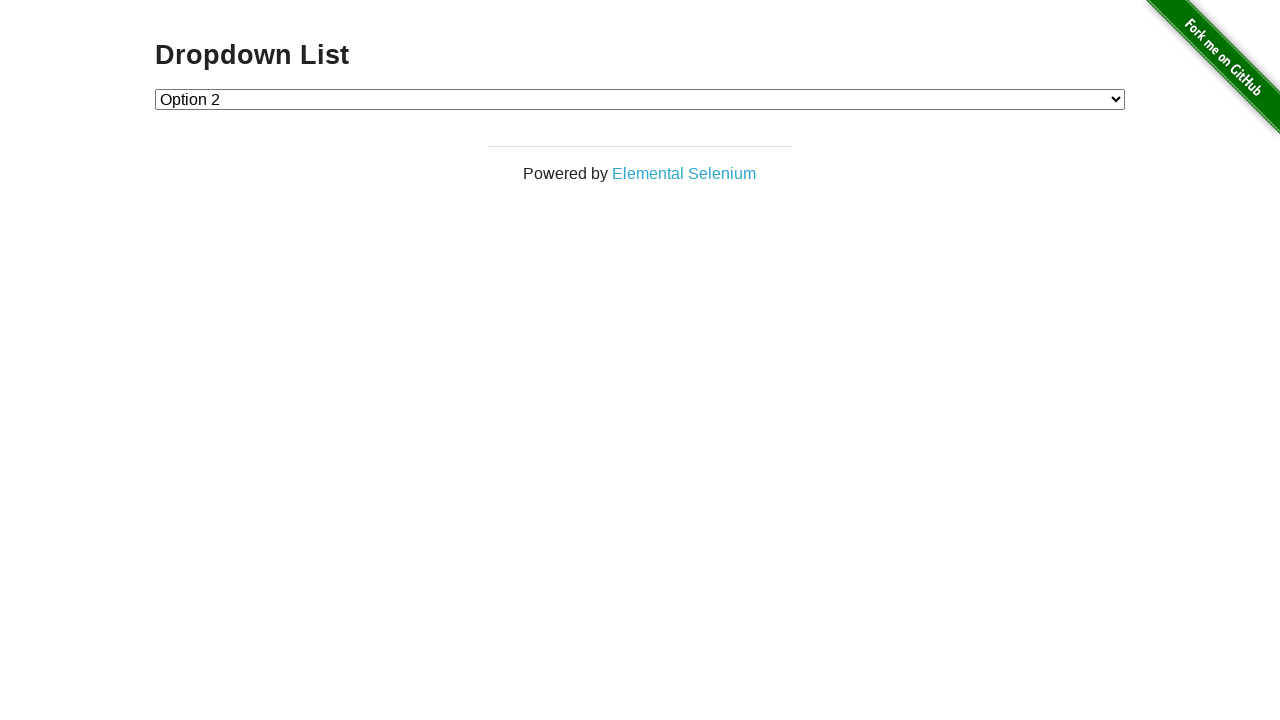

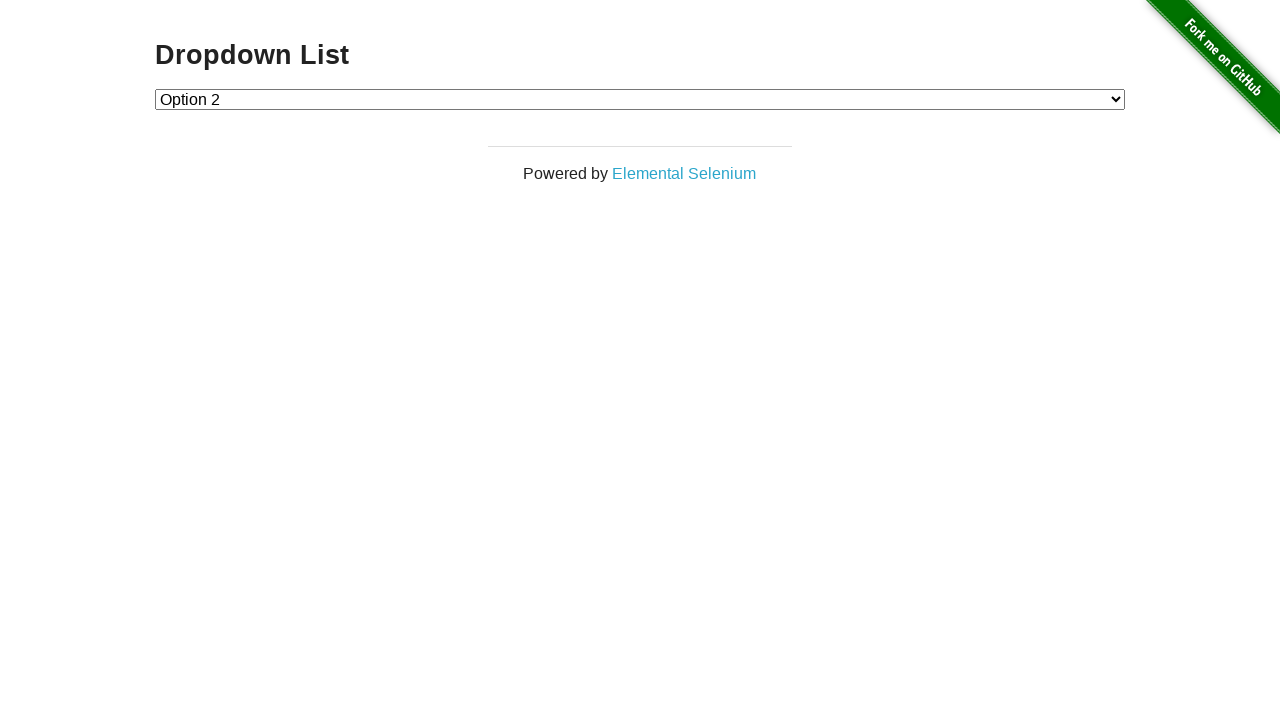